Tests a simple form submission by filling in personal details (first name, last name, email, contact number, and message) and clicking submit

Starting URL: https://v1.training-support.net/selenium/simple-form?

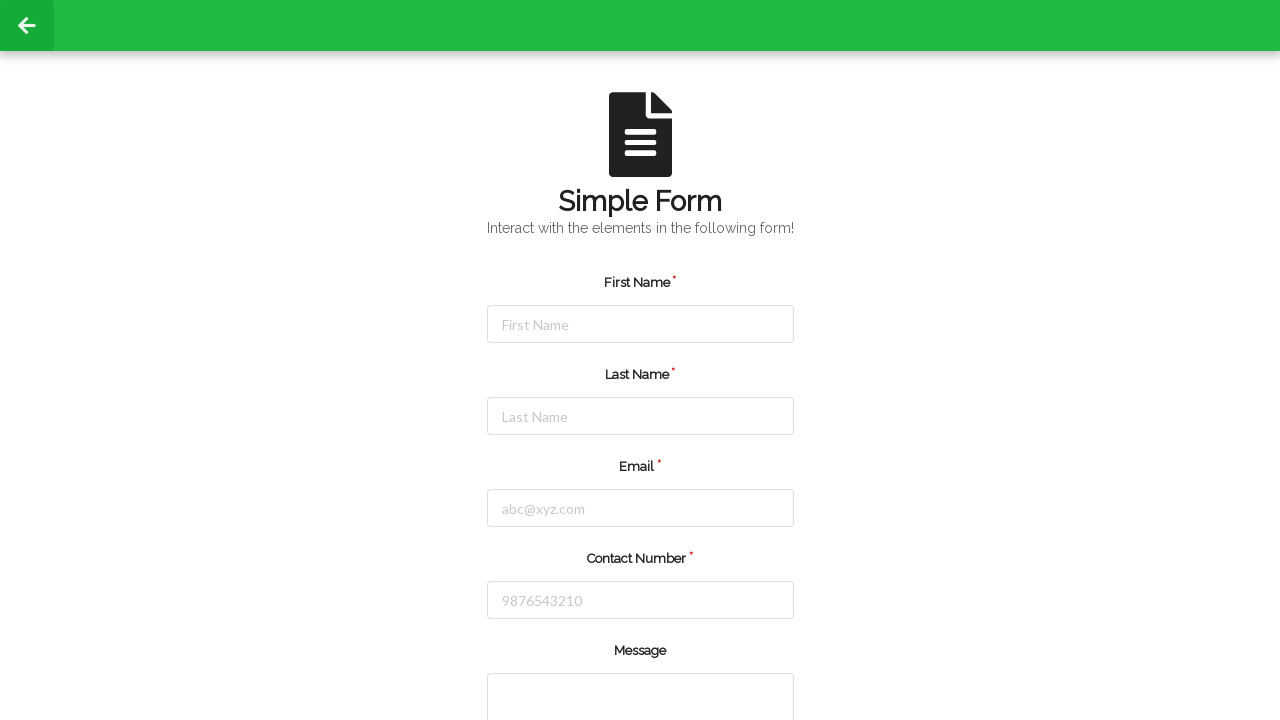

Filled first name field with 'Shiiva' on #firstName
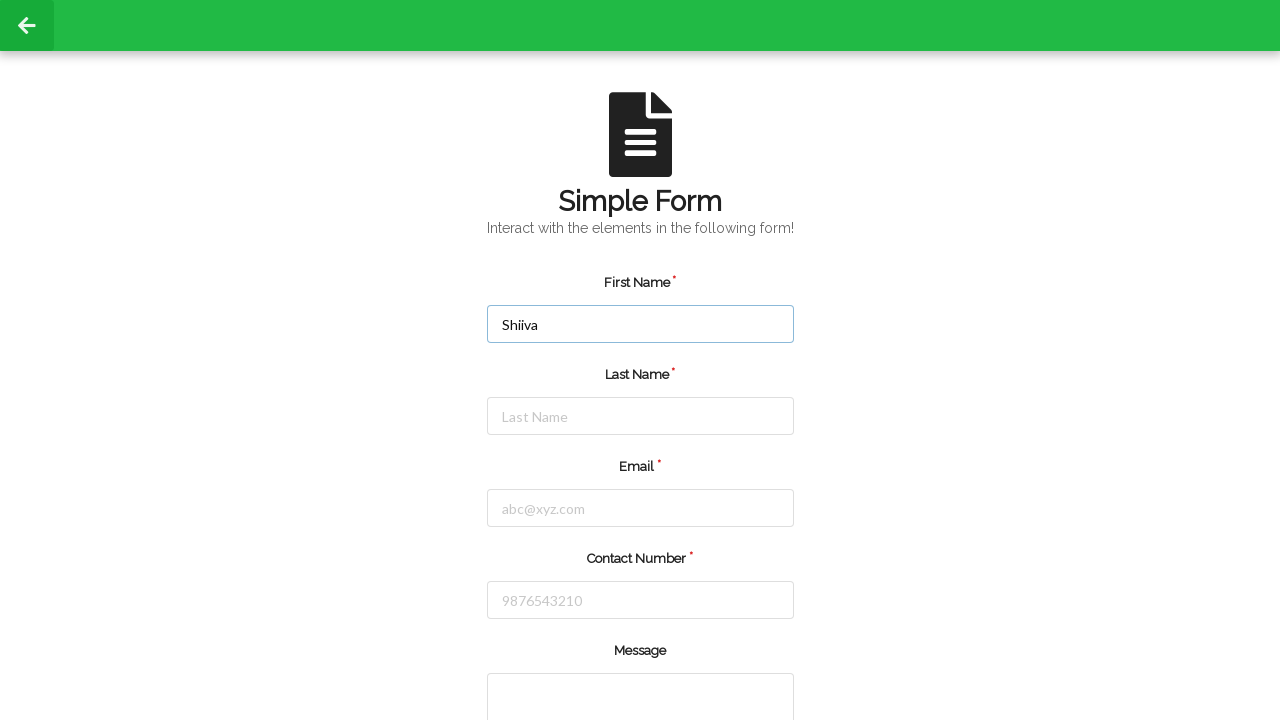

Filled last name field with 'Kumar' on #lastName
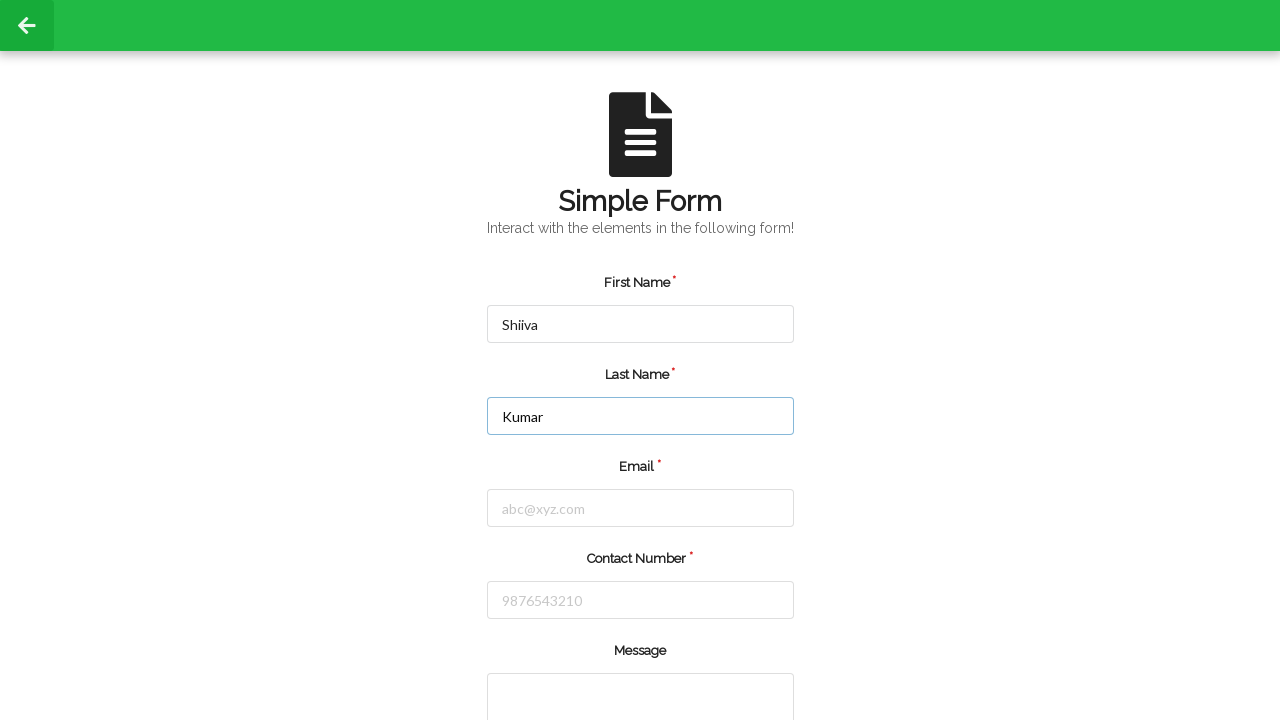

Filled email field with 'Shiiva@gmail.com' on #email
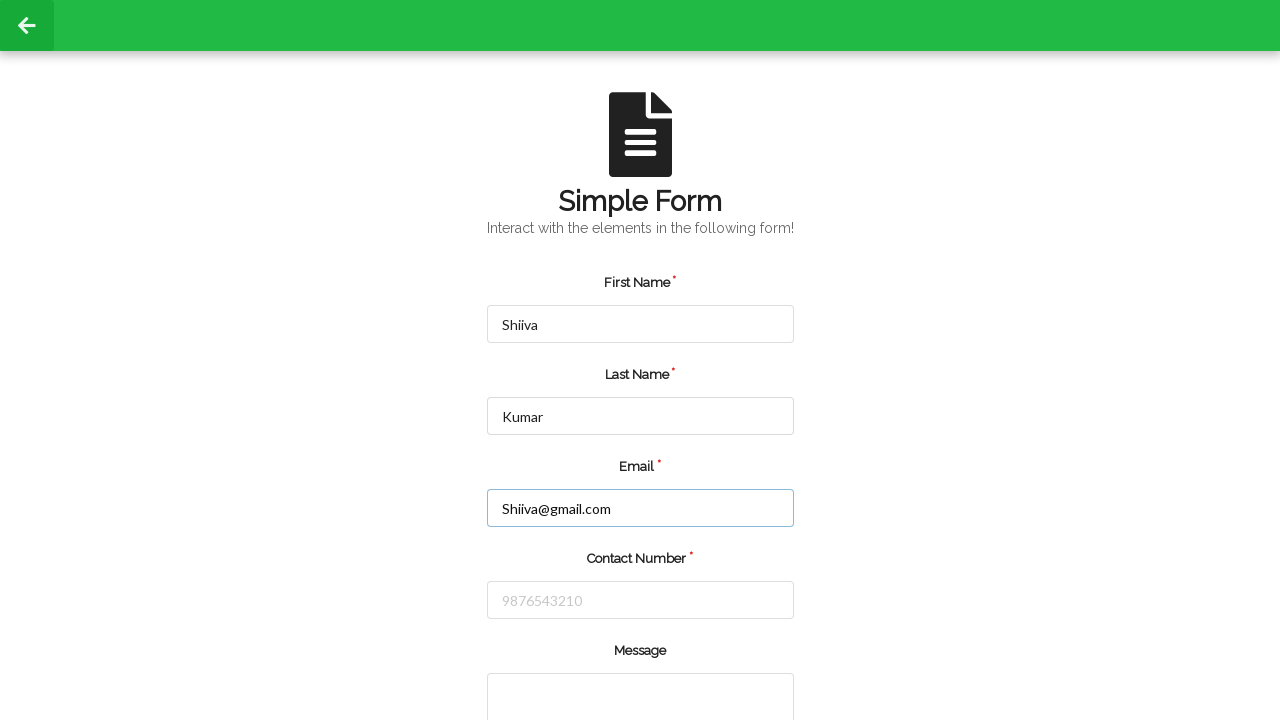

Filled contact number field with '8106789000' on #number
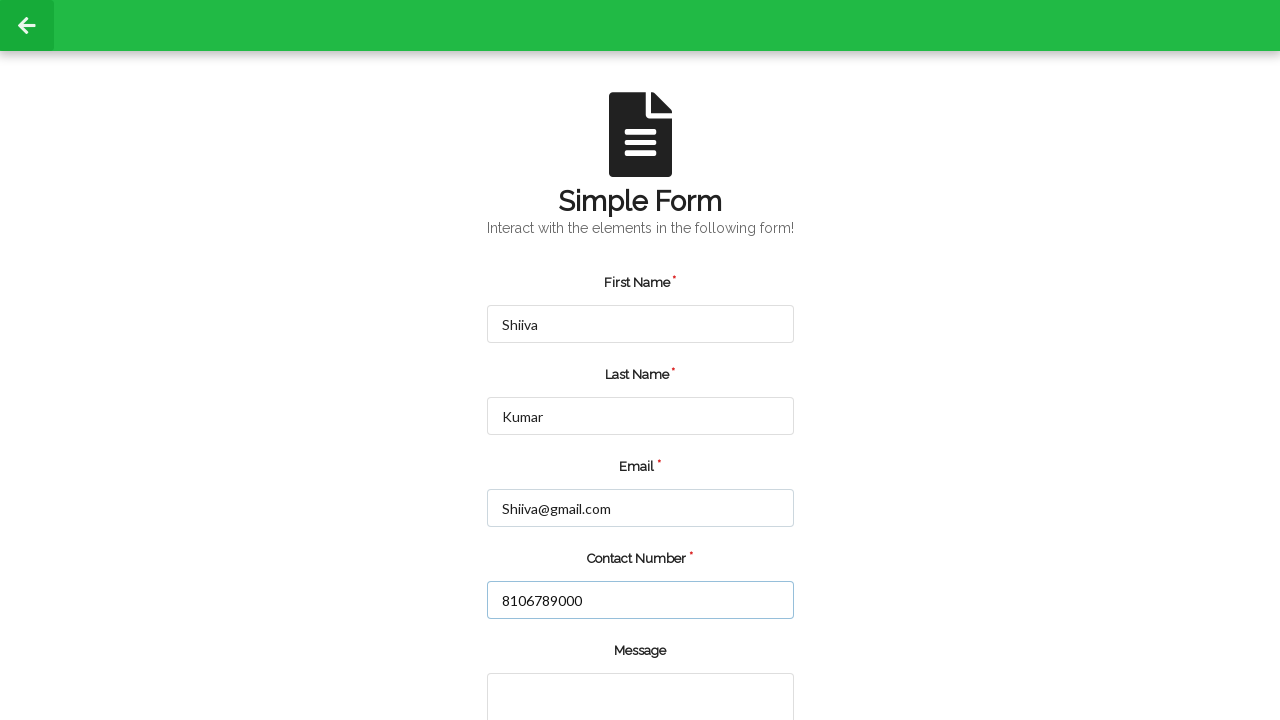

Filled message textarea with 'Hi how are you' on textarea
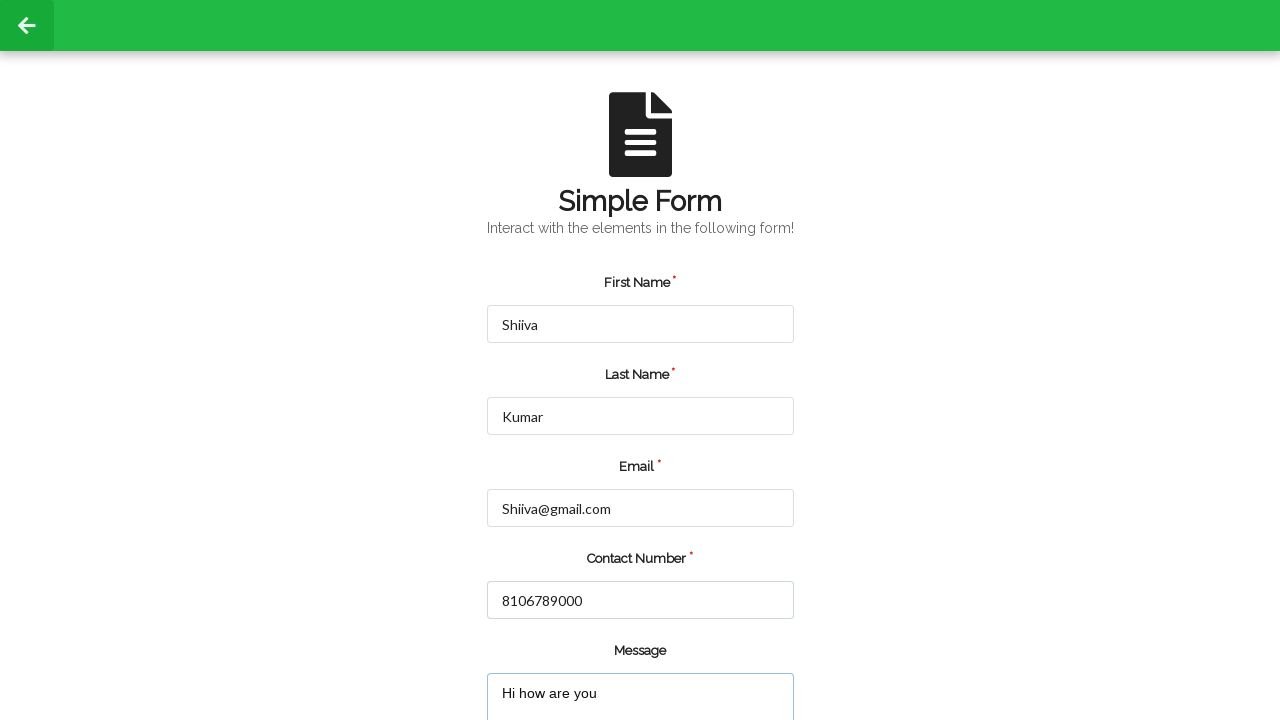

Clicked submit button to submit the form at (558, 660) on input[value='submit']
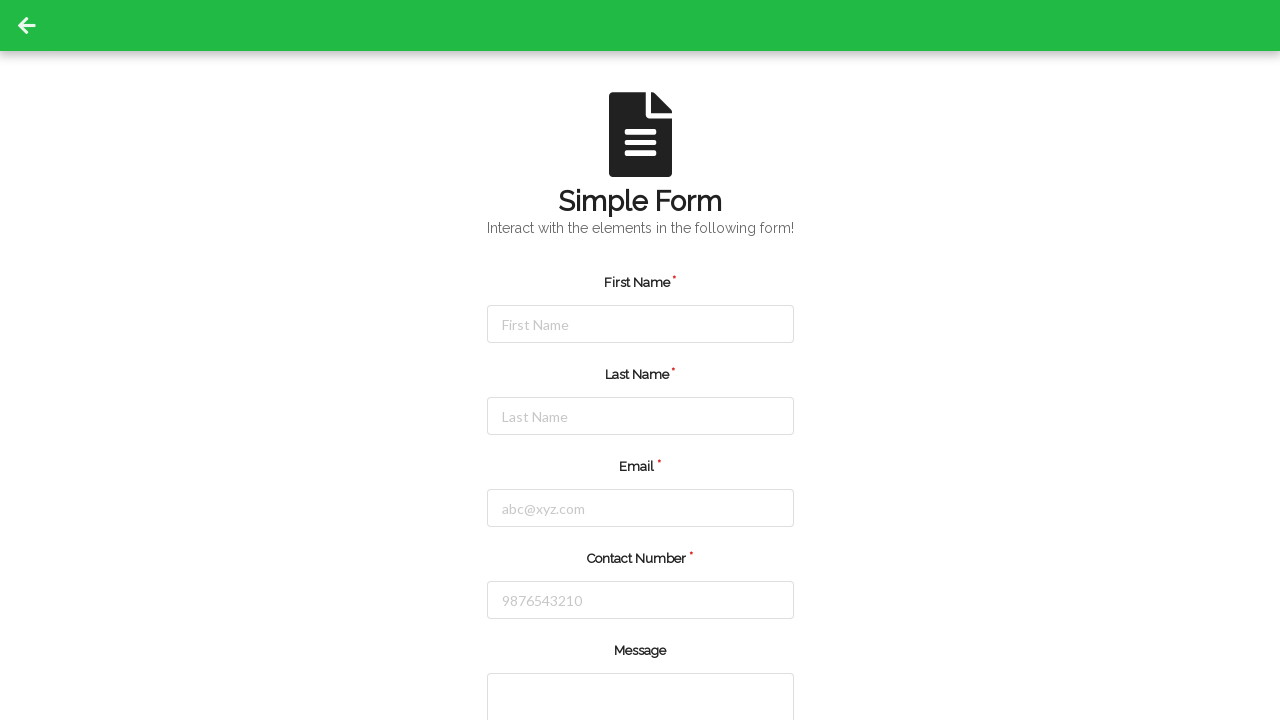

Waited 1 second for form submission response
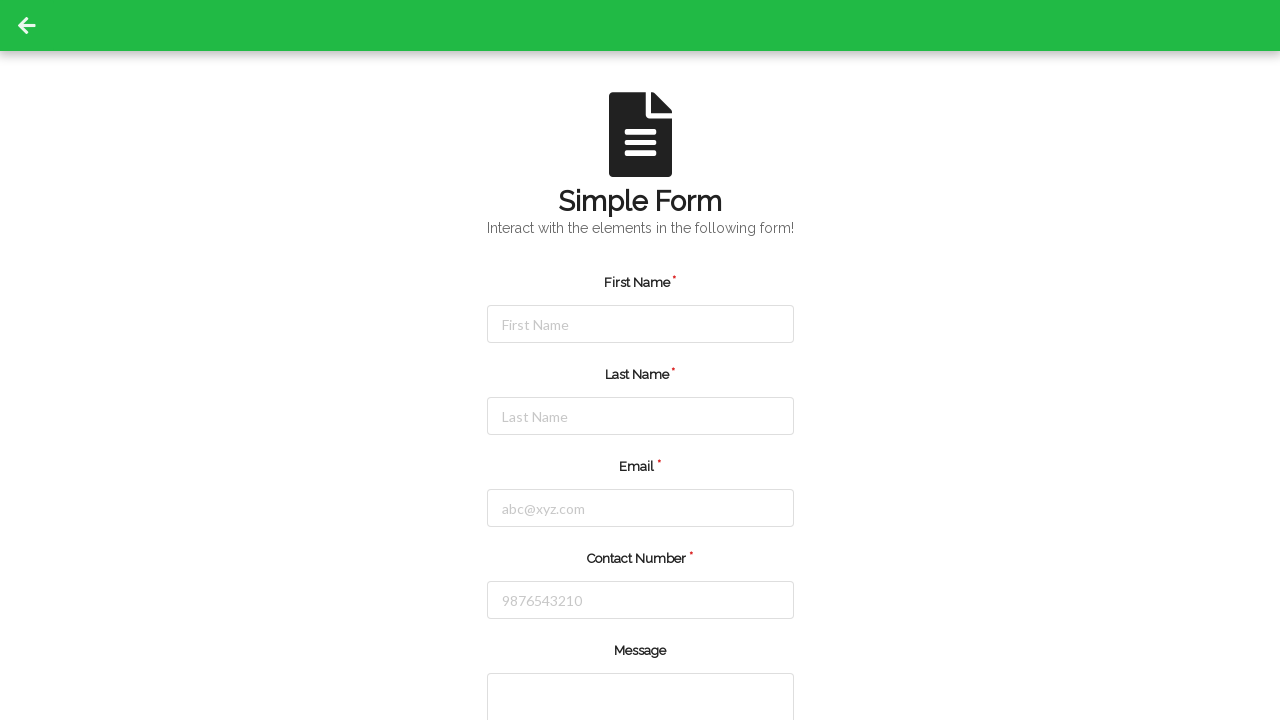

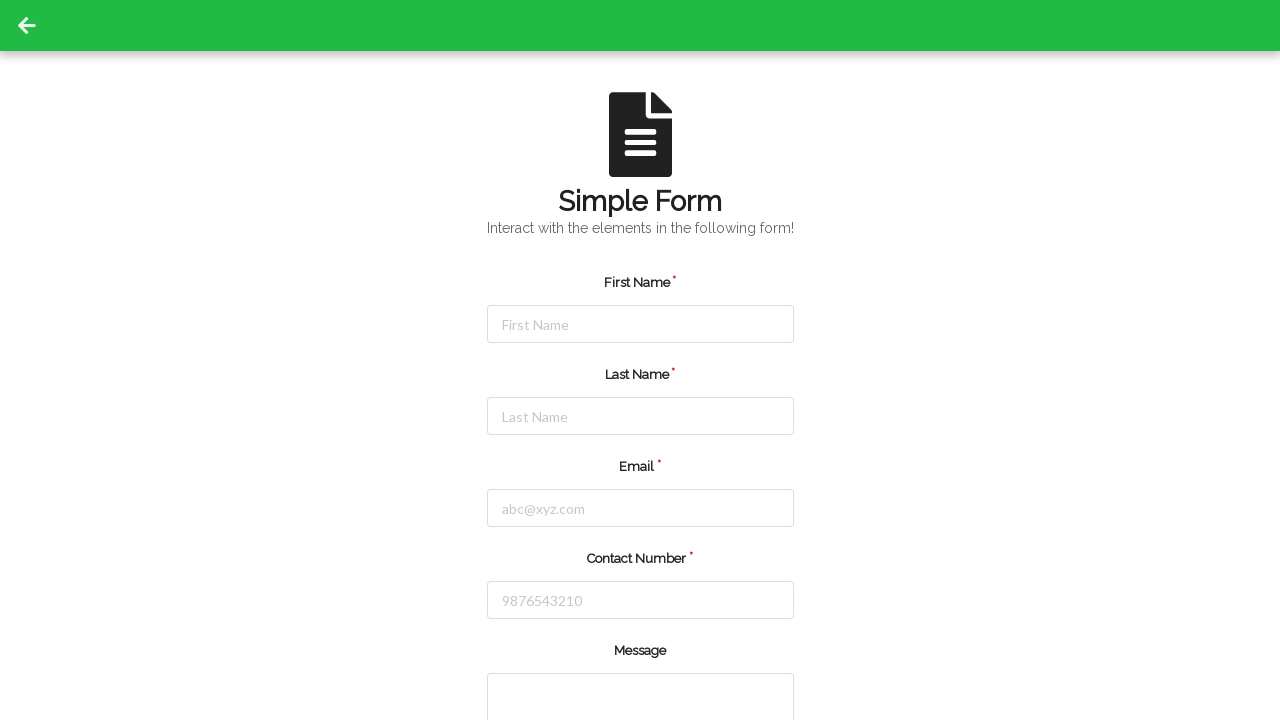